Tests the complete checkout flow by adding an item to cart, navigating to checkout, filling shipping information, and confirming the order

Starting URL: https://danube-webshop.herokuapp.com/

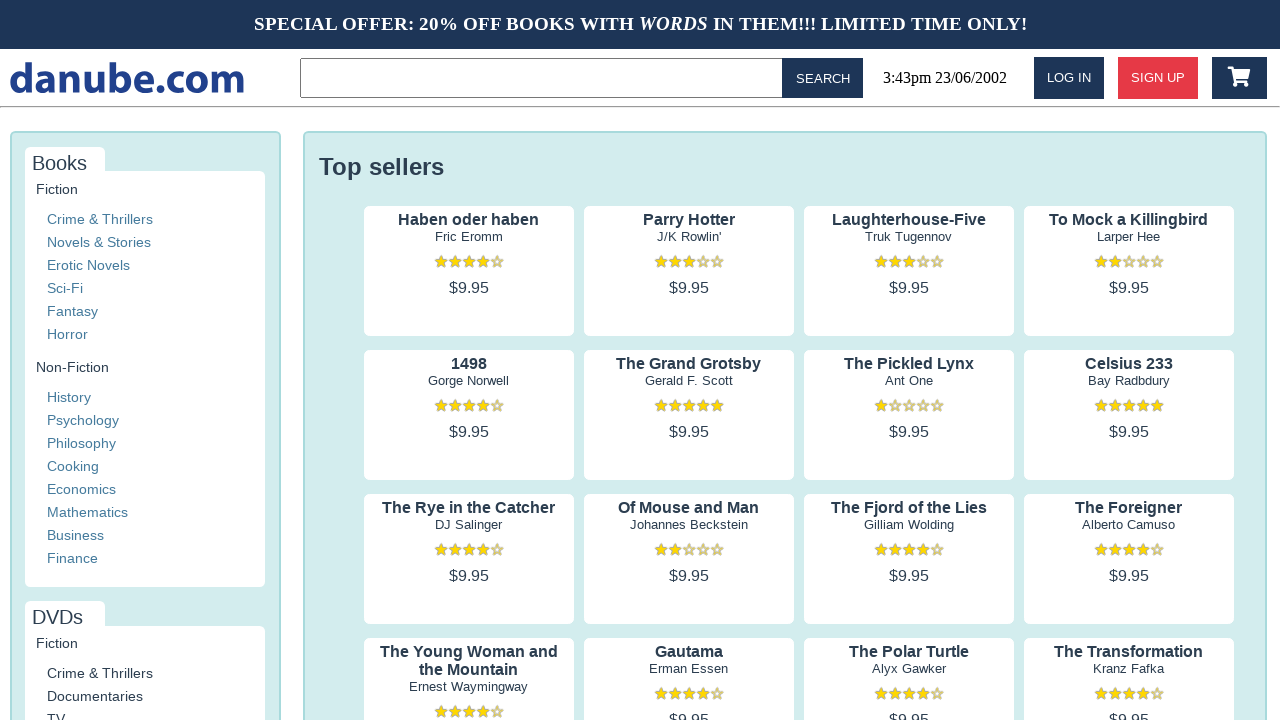

Clicked on first product author to view product details at (469, 237) on .preview:nth-child(1) > .preview-author
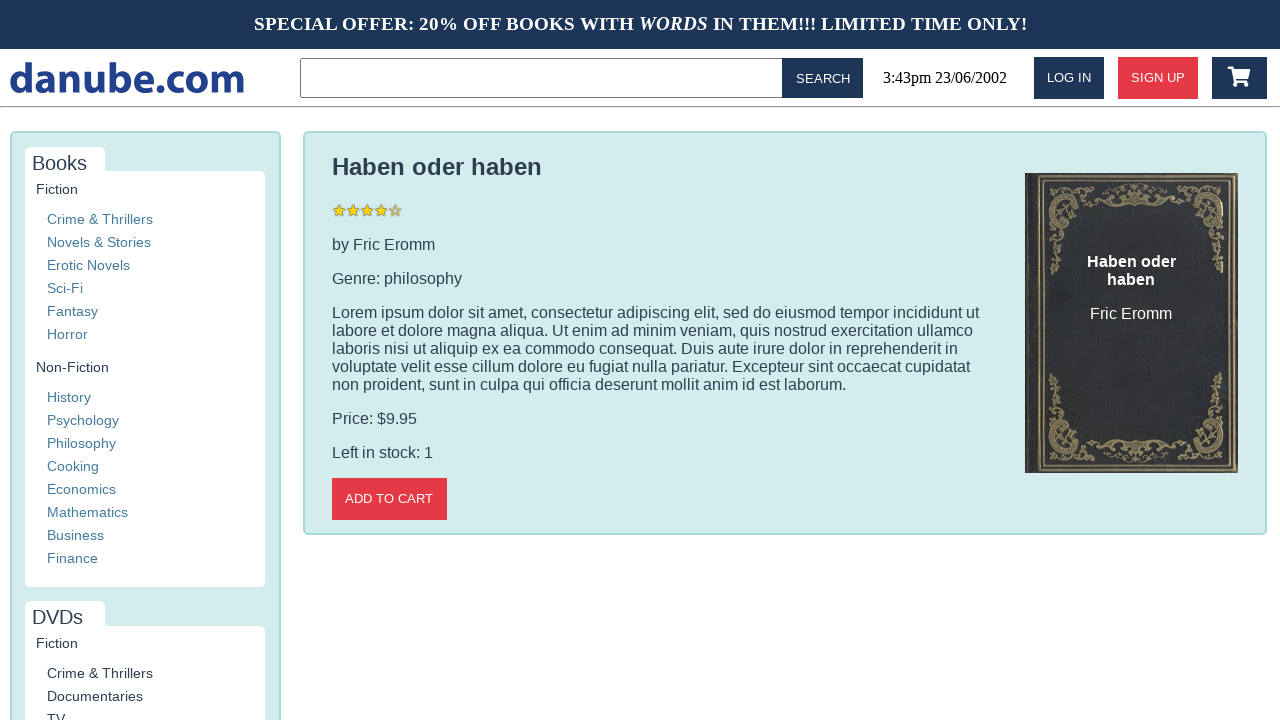

Clicked add to cart button at (389, 499) on .detail-wrapper > .call-to-action
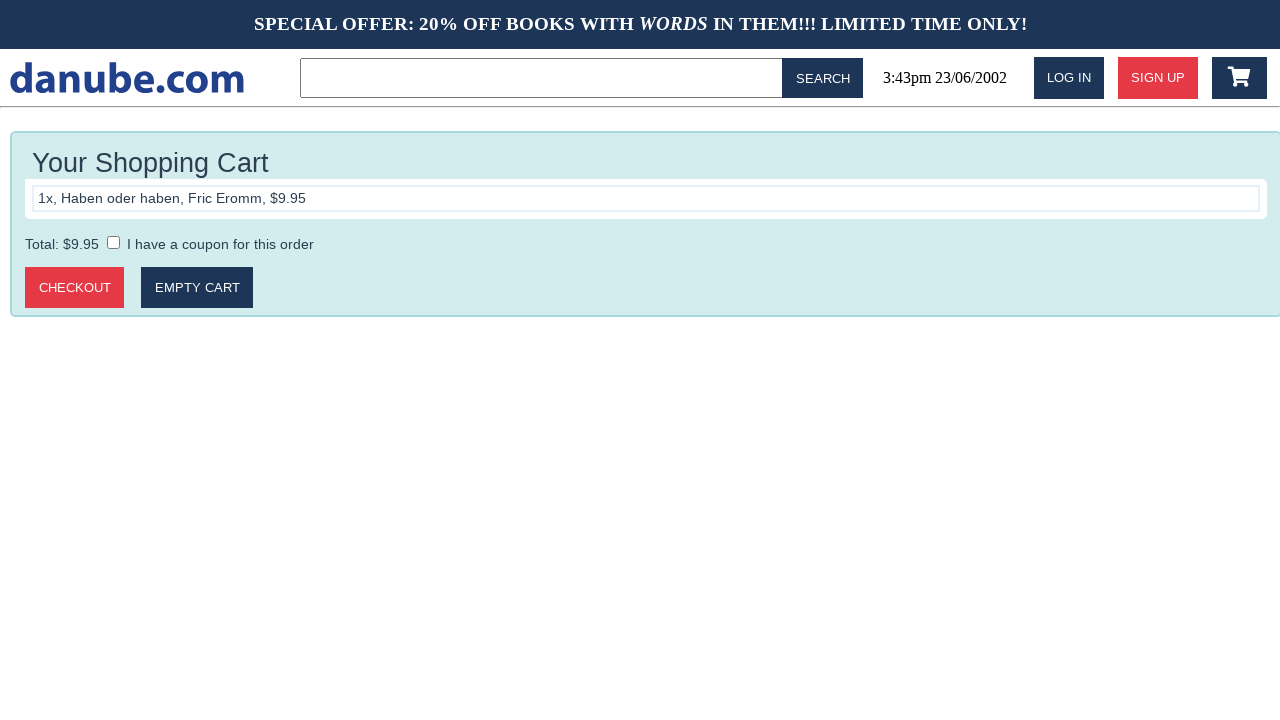

Clicked logo to navigate back to home page at (127, 78) on #logo
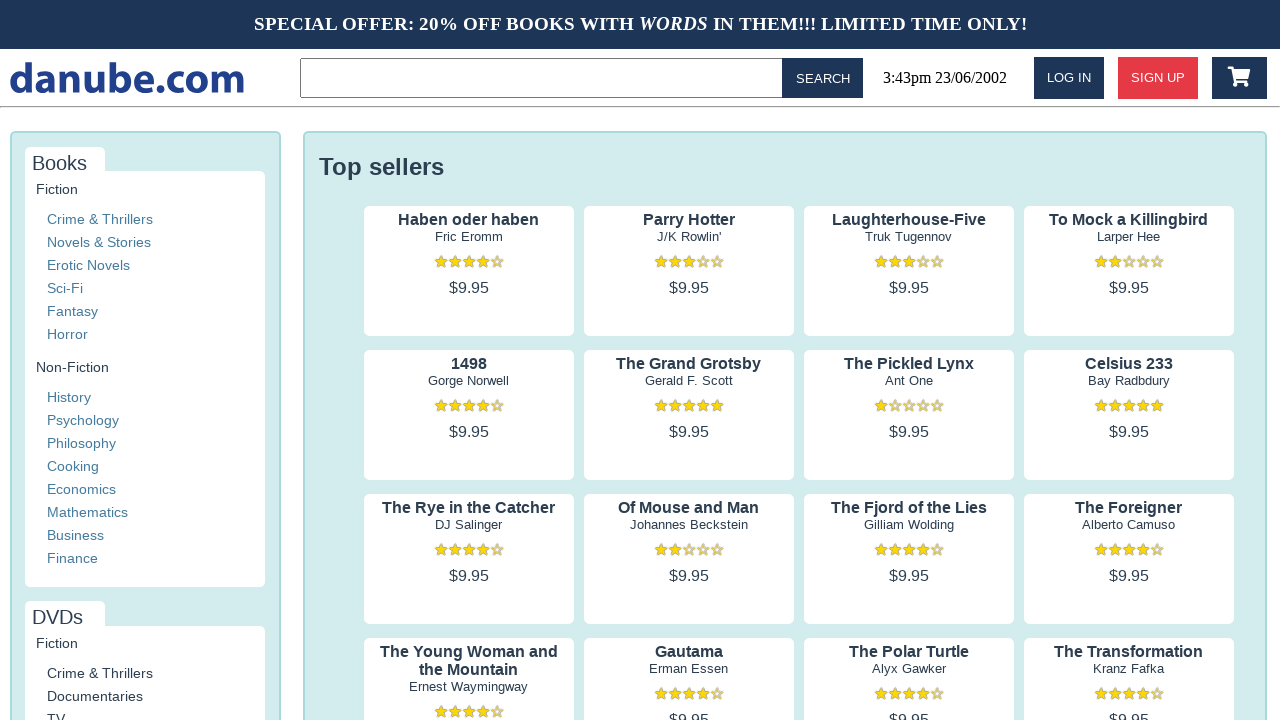

Waited for page to finish loading
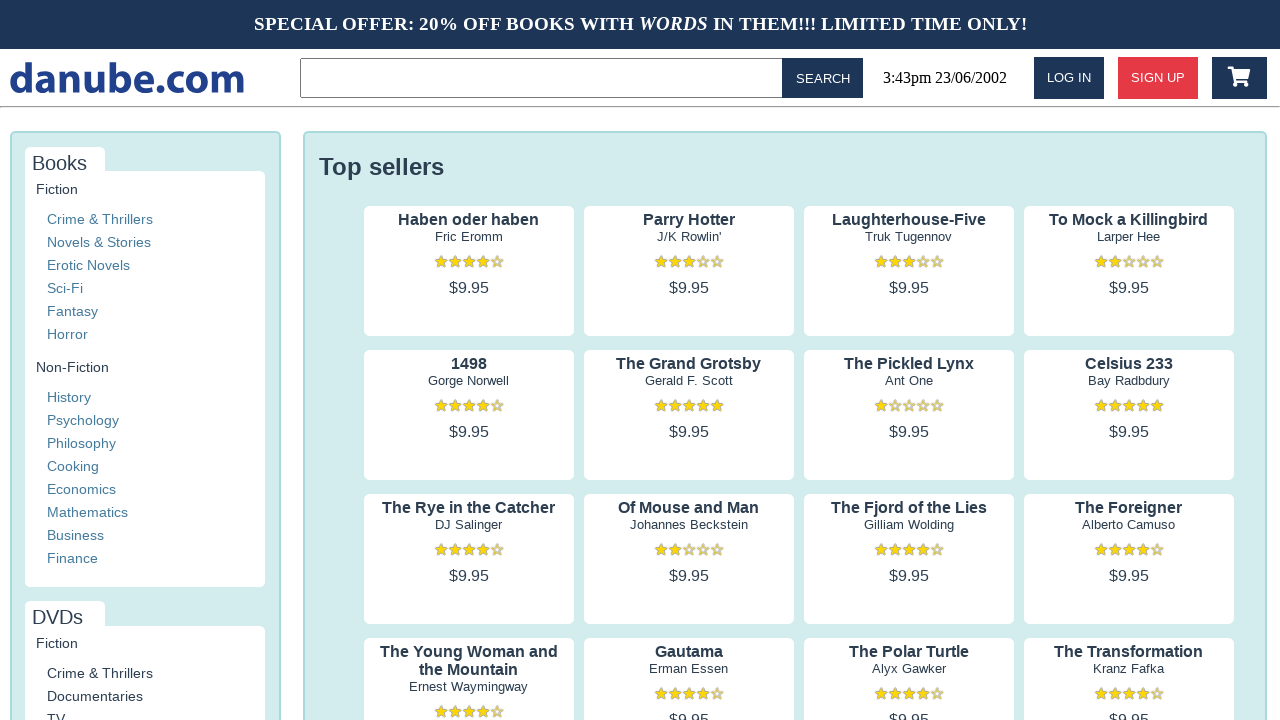

Clicked cart icon to view shopping cart at (1239, 78) on #cart
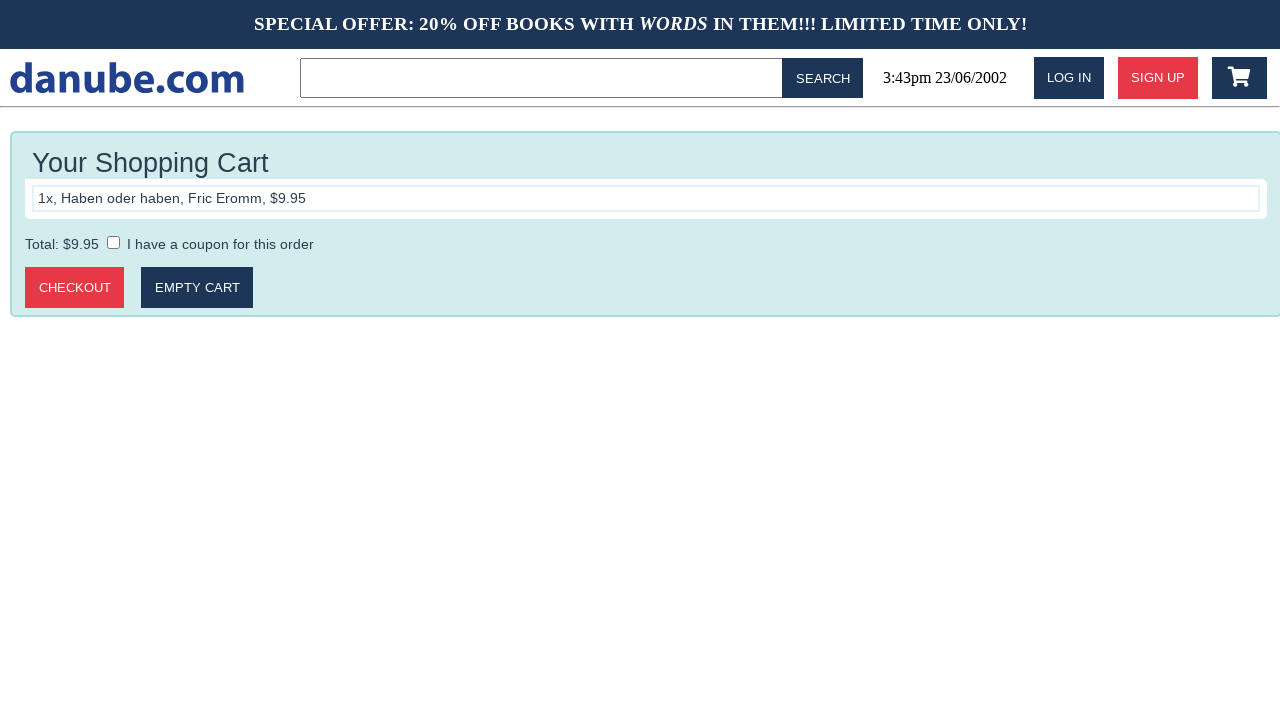

Clicked proceed to checkout button at (75, 288) on .cart > .call-to-action
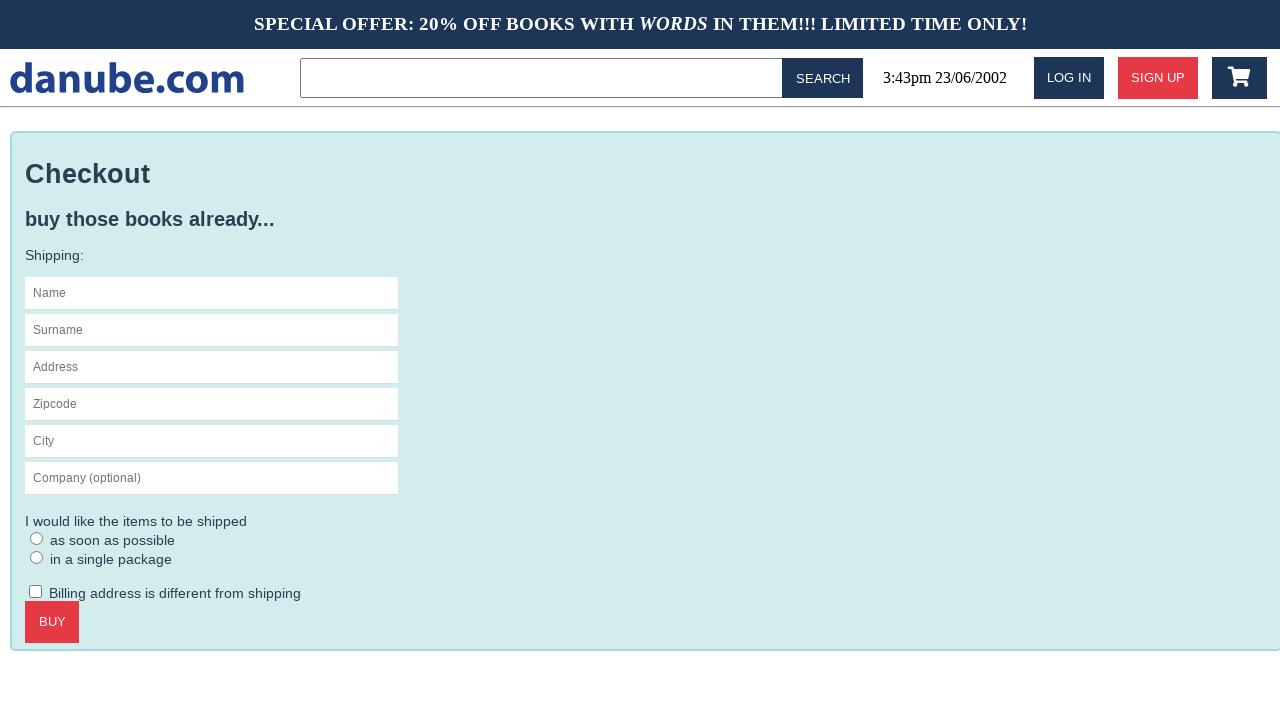

Clicked on name field at (212, 293) on #s-name
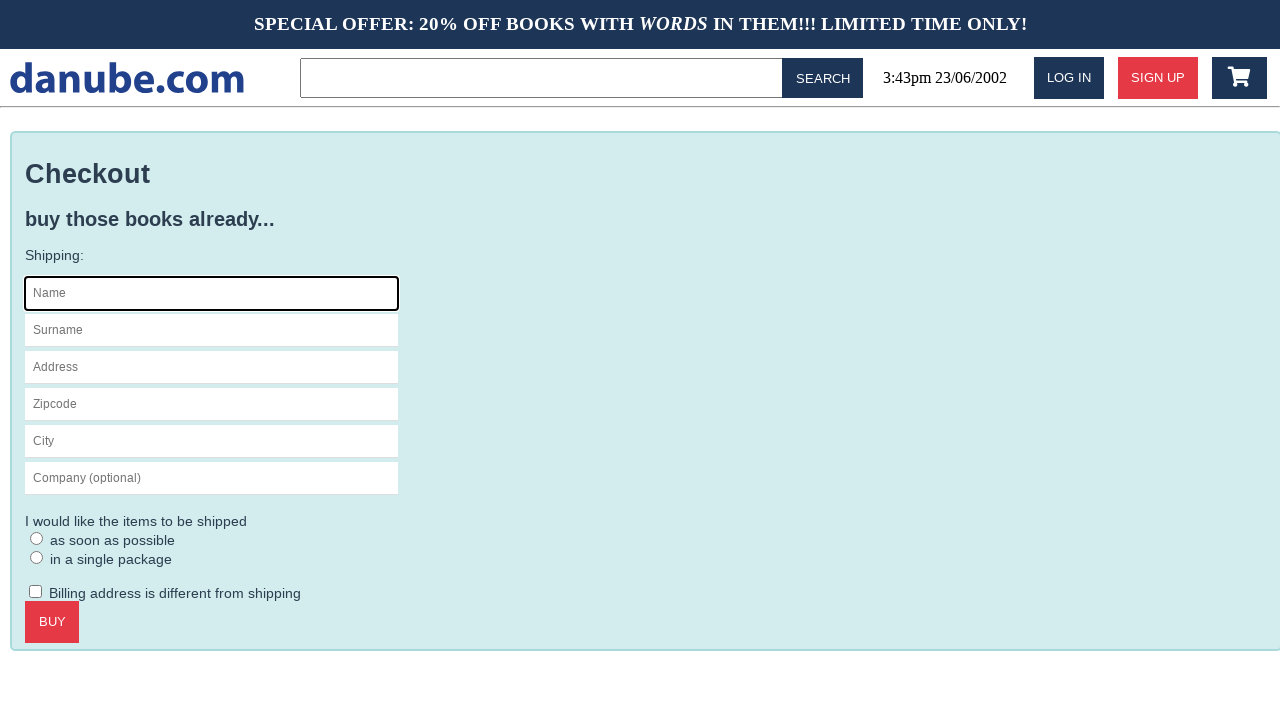

Filled name field with 'Max' on #s-name
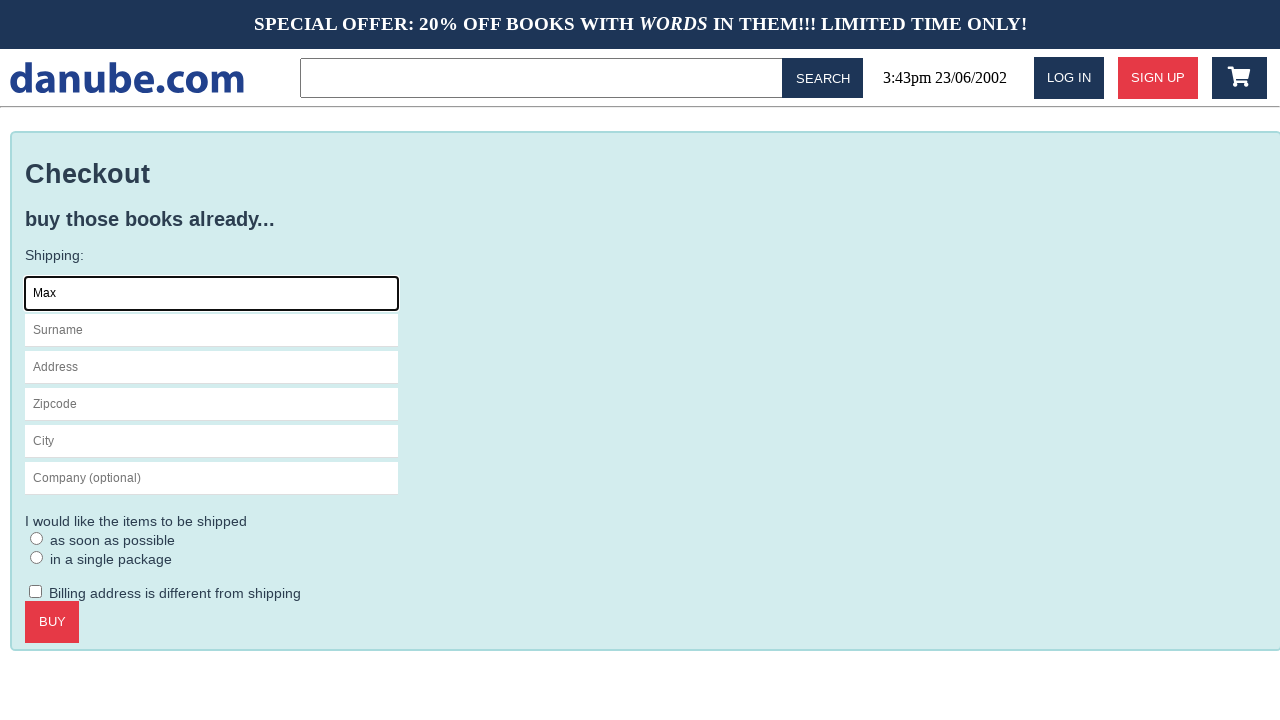

Filled surname field with 'Mustermann' on #s-surname
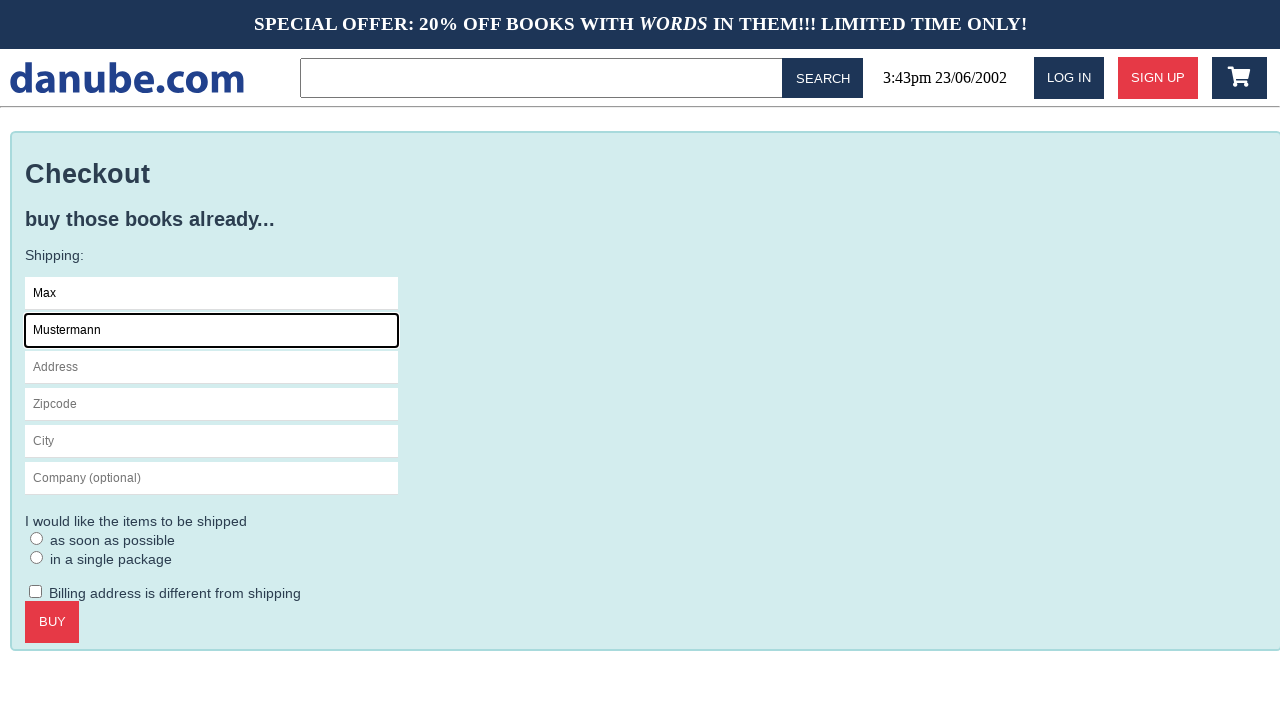

Filled address field with 'Charlottenstr. 57' on #s-address
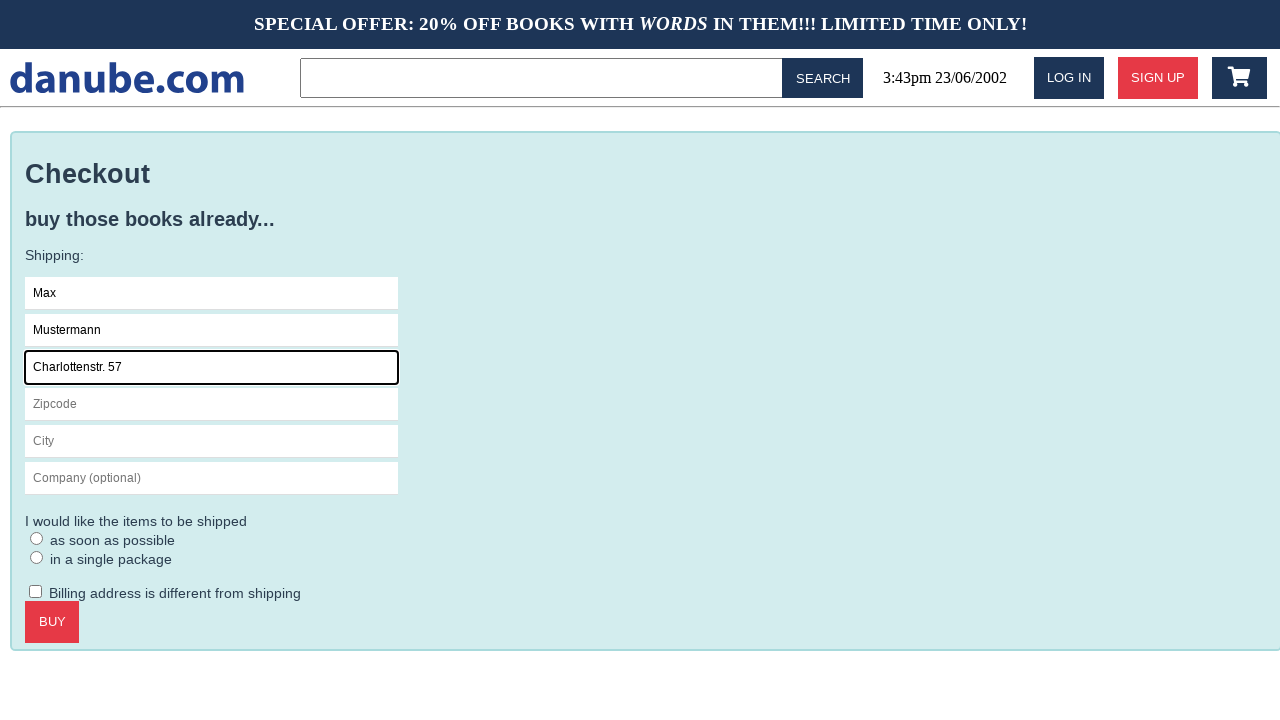

Filled zip code field with '10117' on #s-zipcode
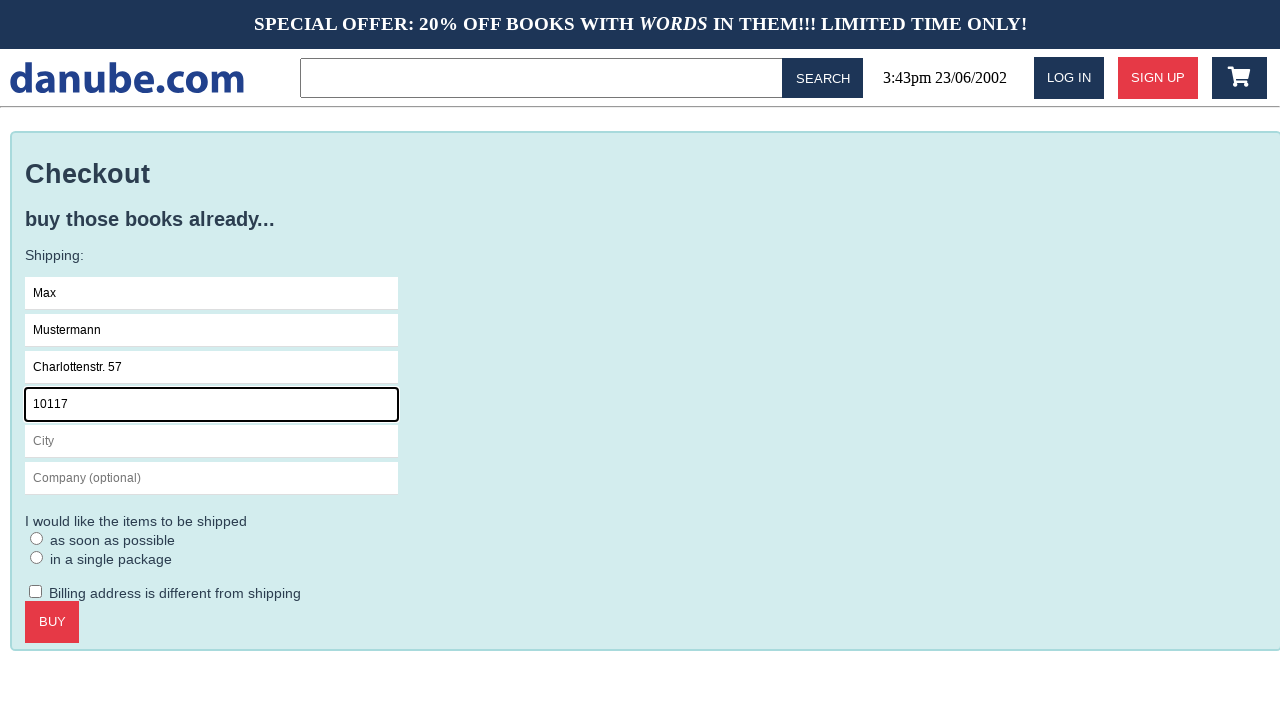

Filled city field with 'Berlin' on #s-city
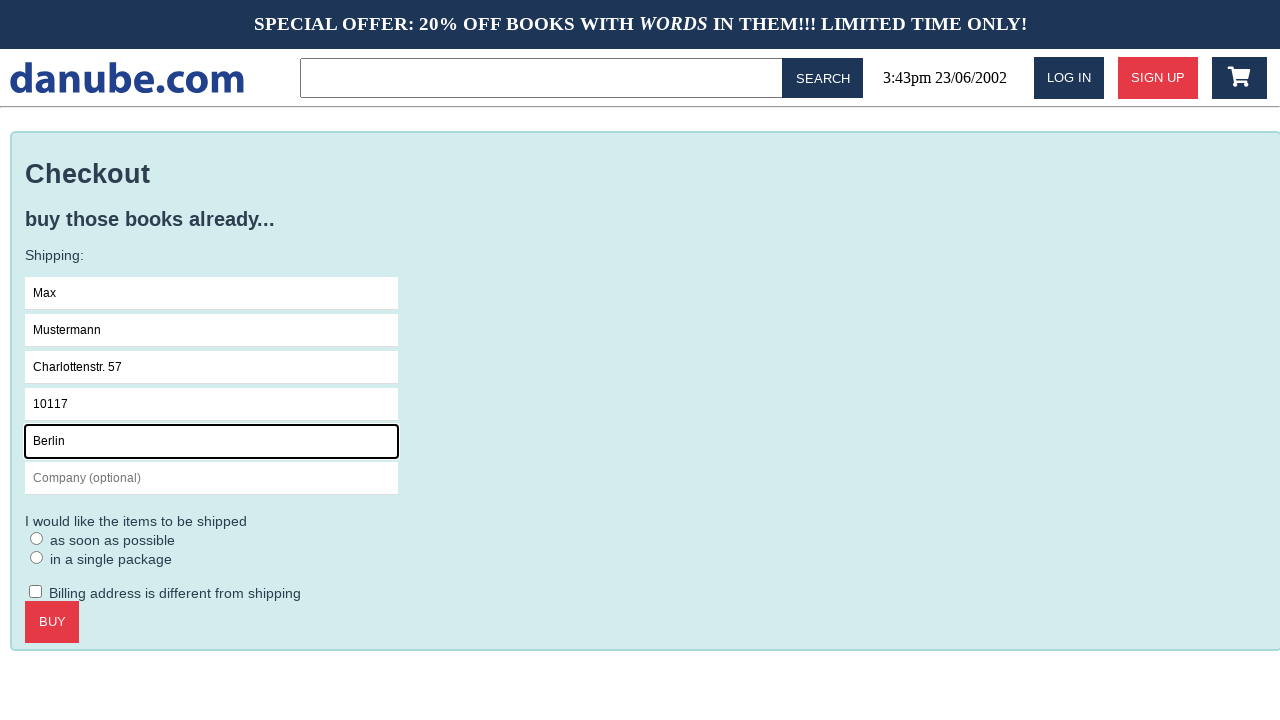

Filled company field with 'Firma GmbH' on #s-company
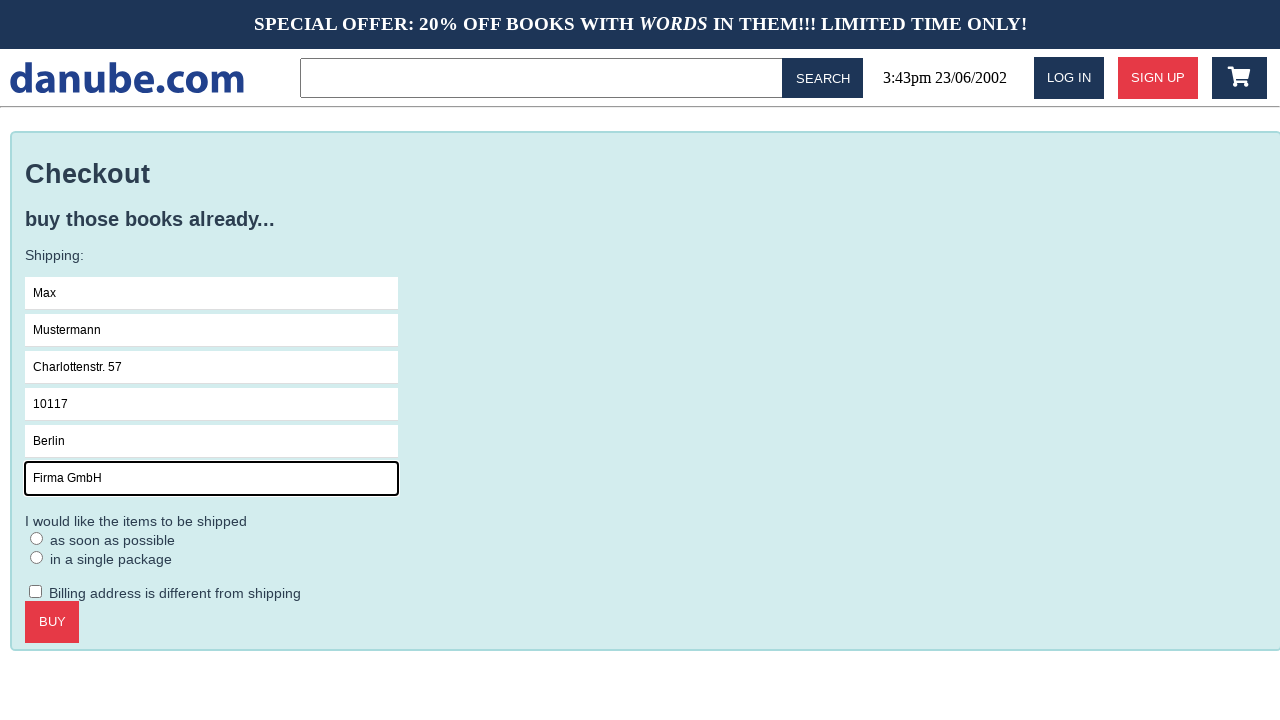

Clicked on checkout form at (646, 439) on .checkout > form
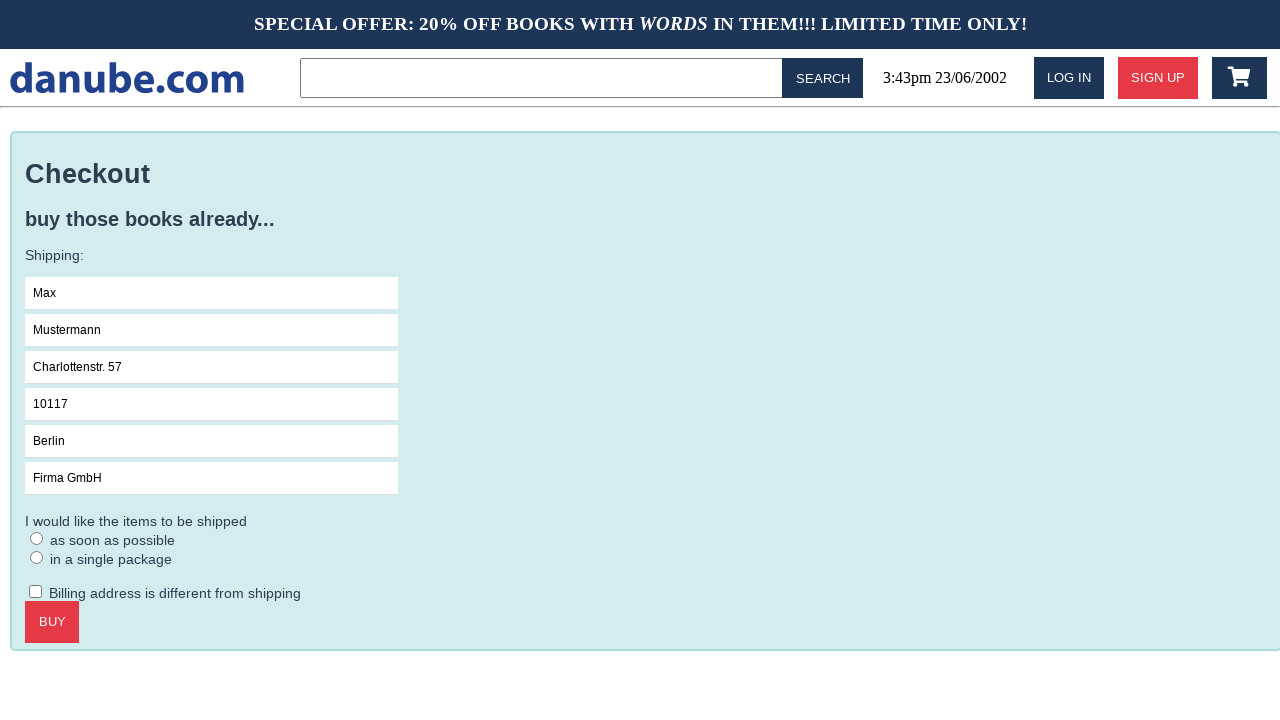

Selected ASAP delivery option at (37, 538) on #asap
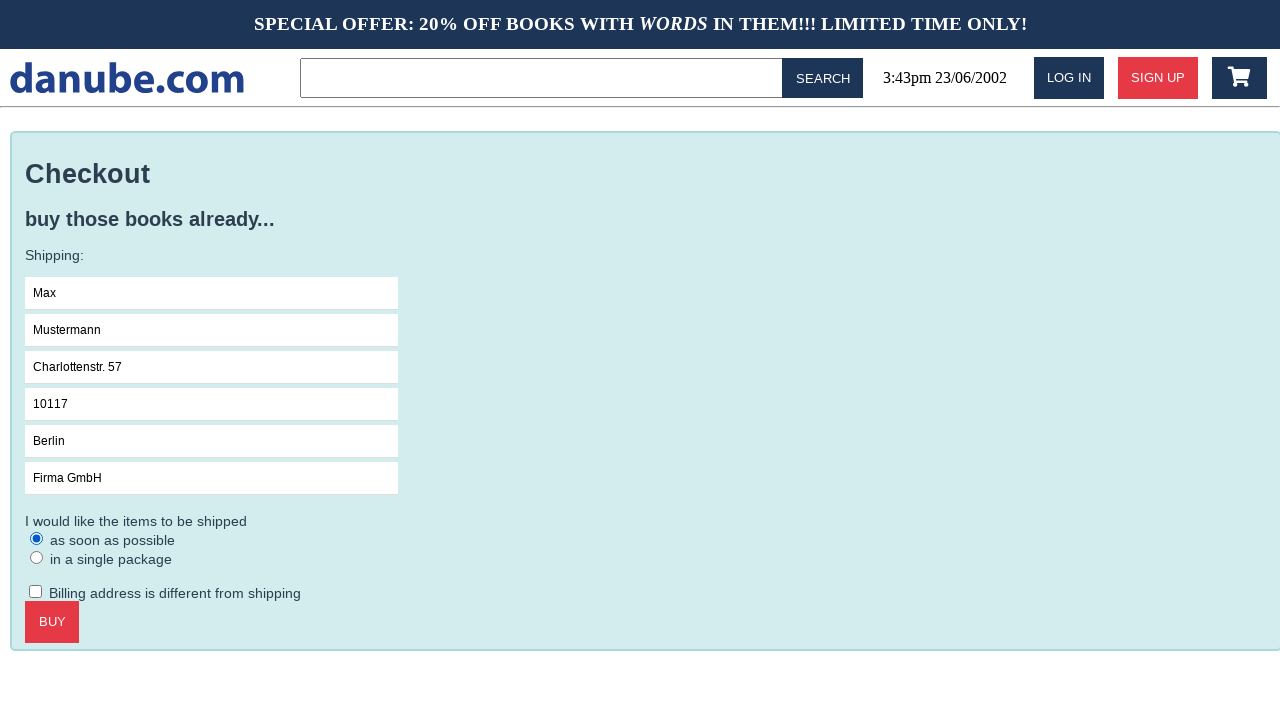

Clicked confirm checkout button at (52, 622) on .checkout > .call-to-action
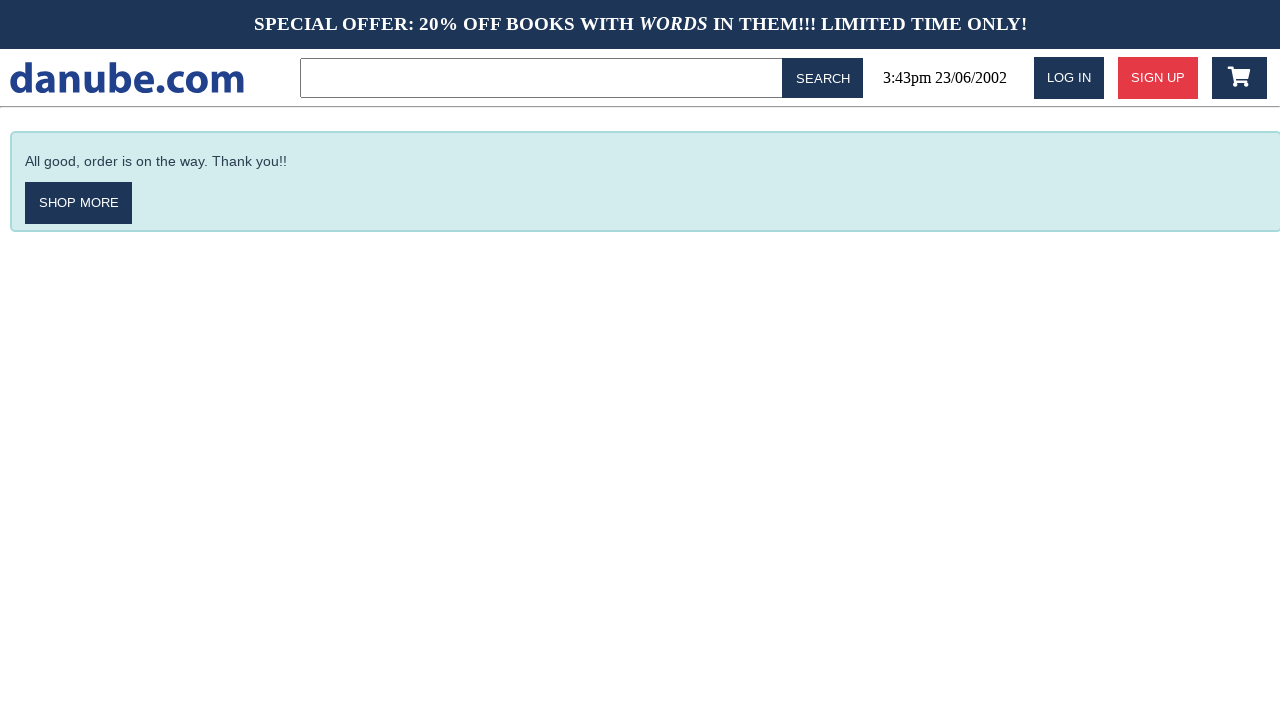

Order confirmation message appeared
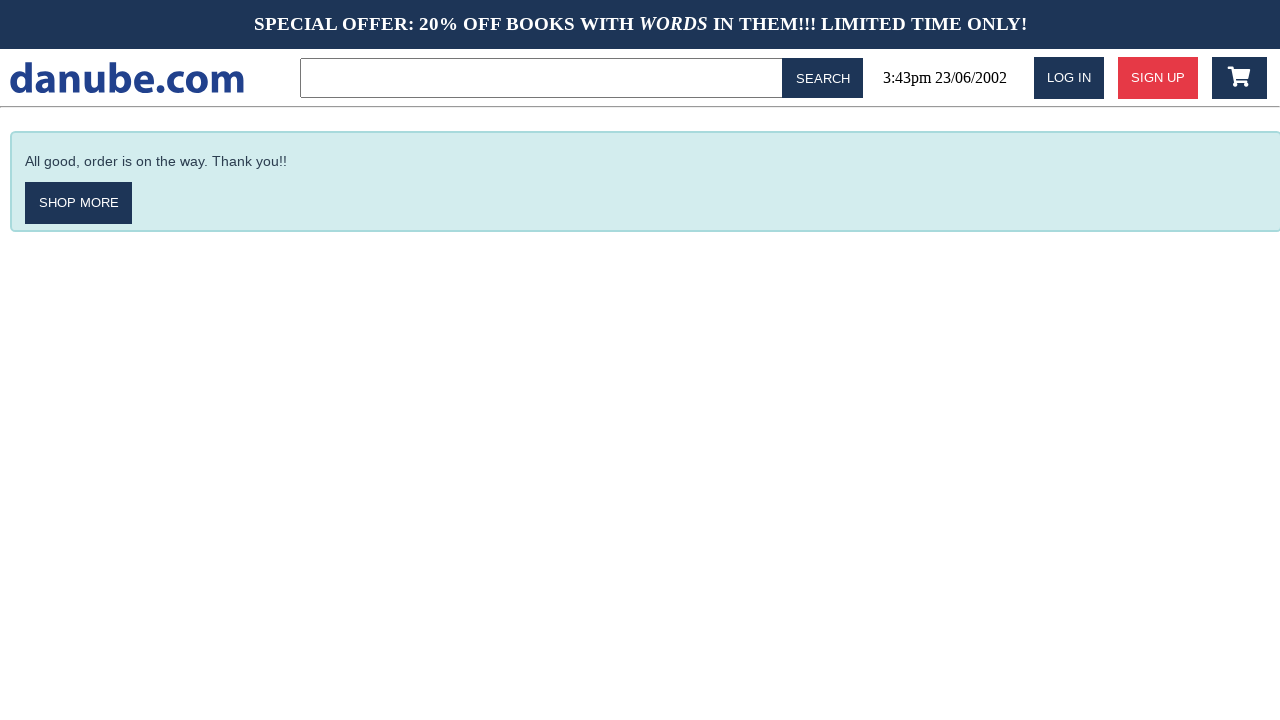

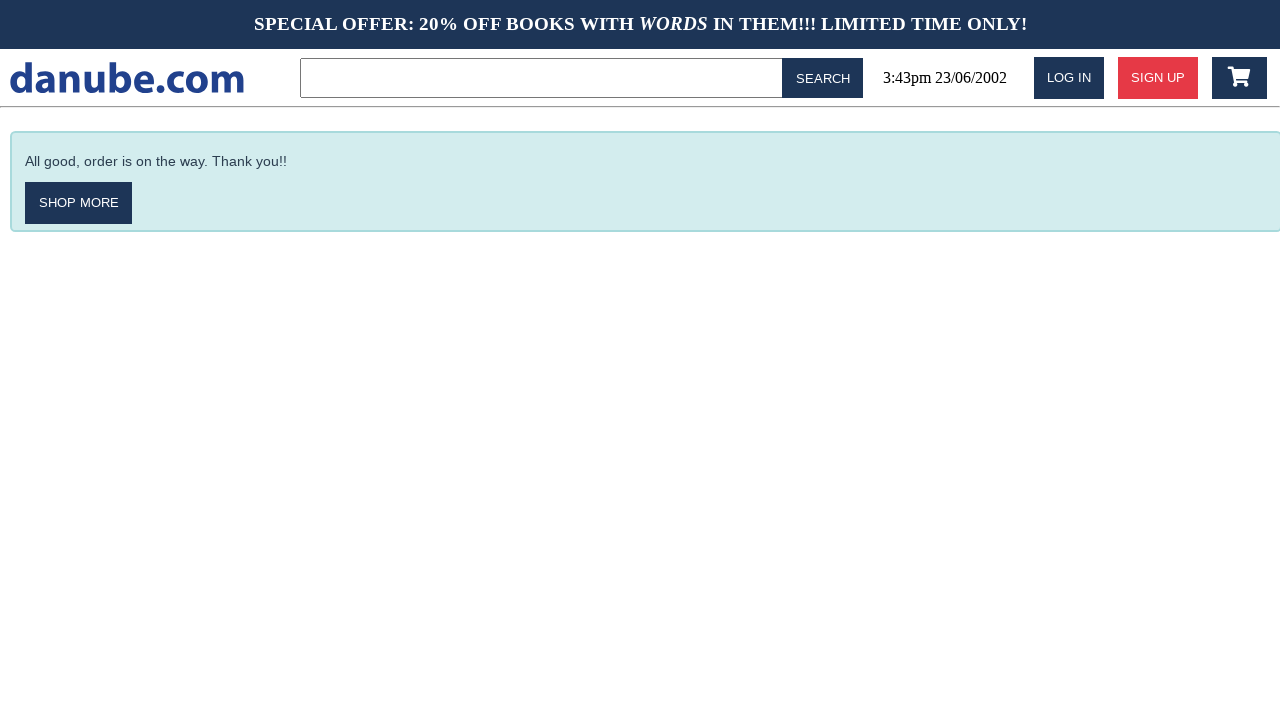